Tests adding specific grocery items (Beans, Cauliflower, Apple, Pears, Musk Melon) to the shopping cart on an e-commerce practice site by iterating through products and clicking add buttons for matching items.

Starting URL: https://rahulshettyacademy.com/seleniumPractise/#/

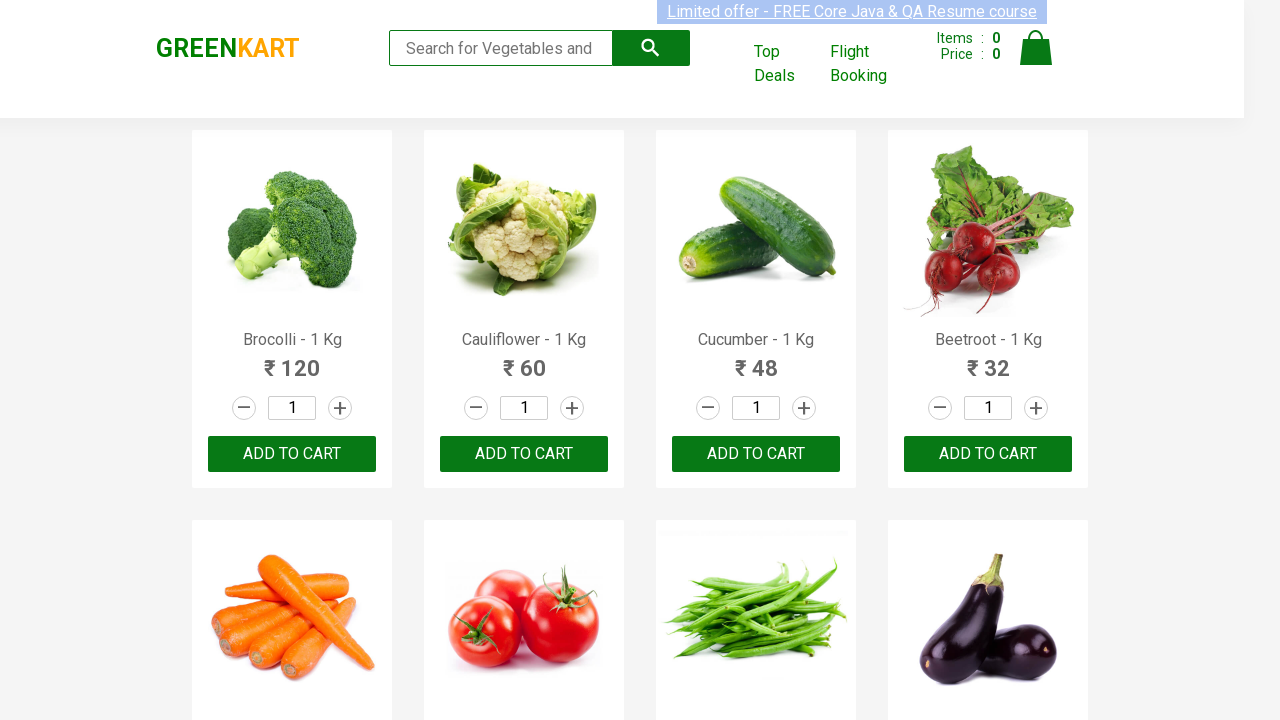

Waited for product add to cart buttons to load
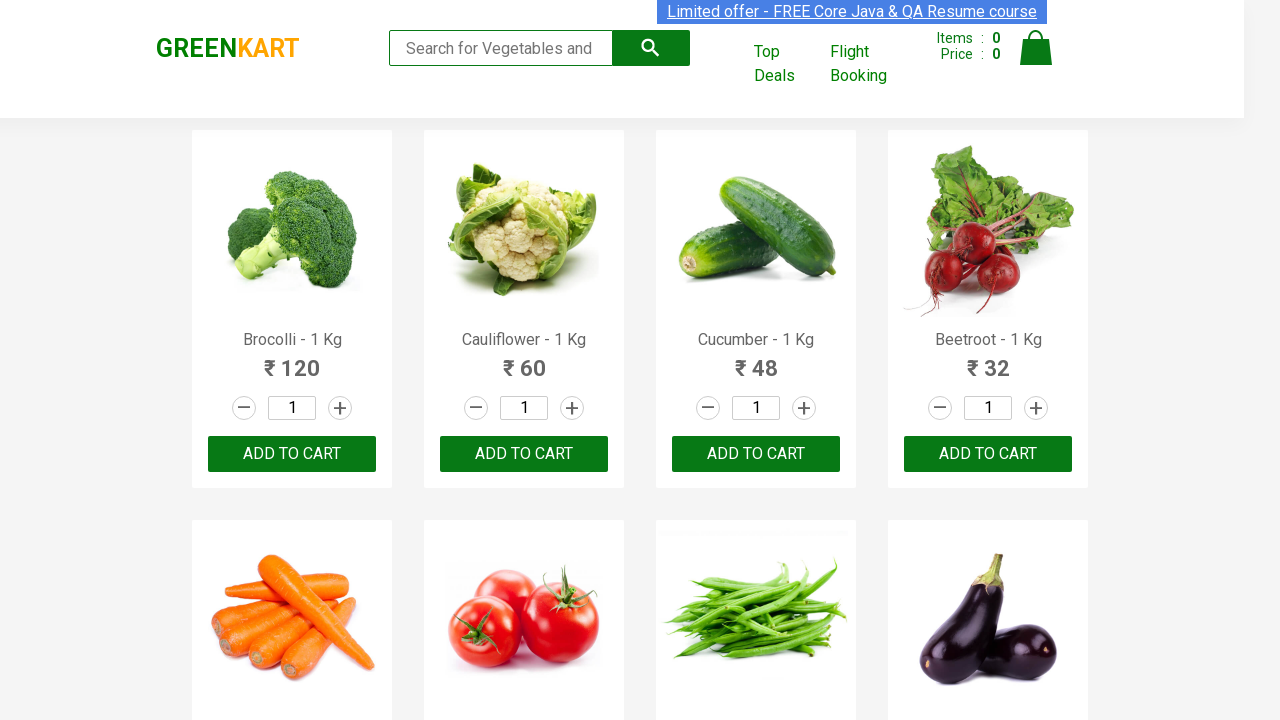

Located all add to cart buttons and product names
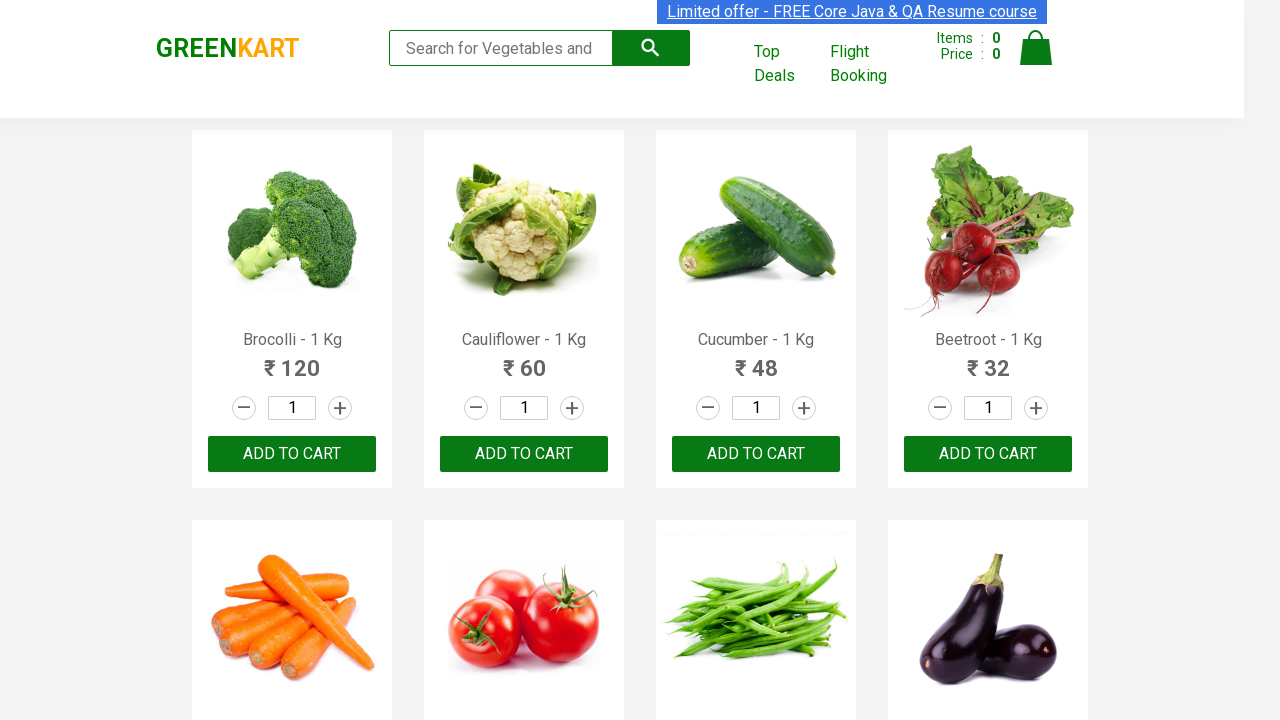

Found 30 total products on the page
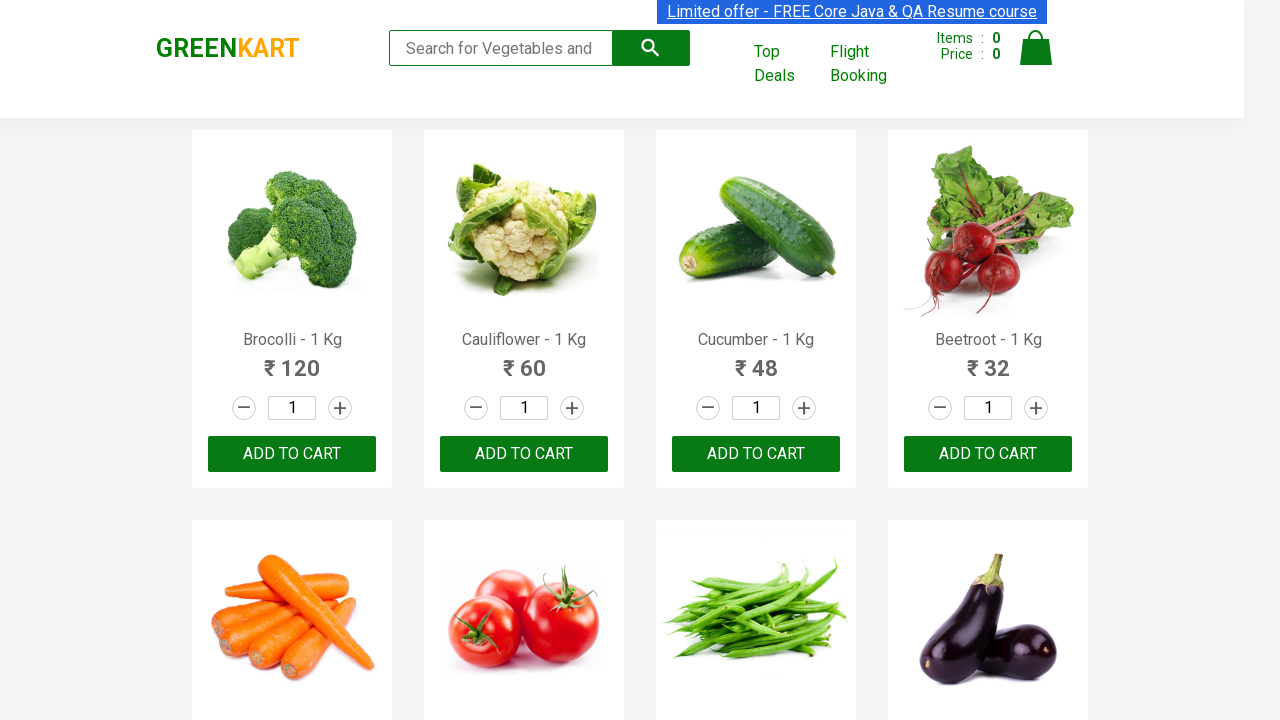

Retrieved product name: Brocolli
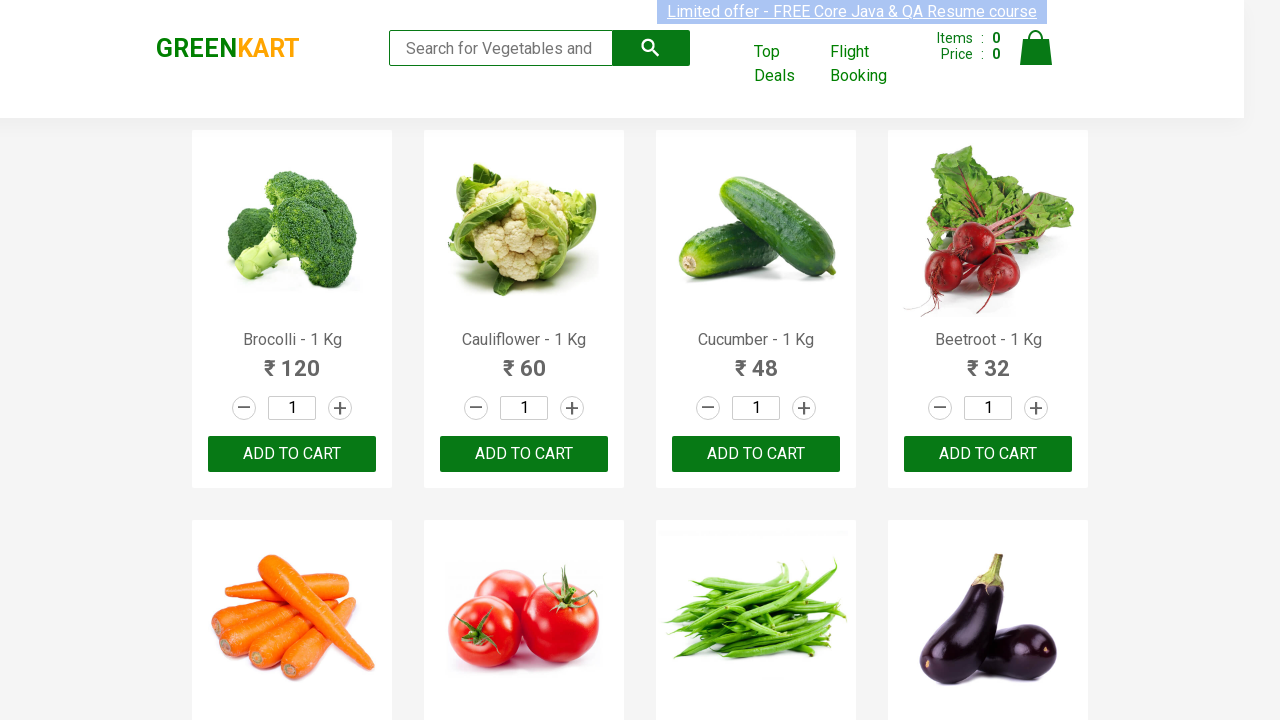

Retrieved product name: Cauliflower
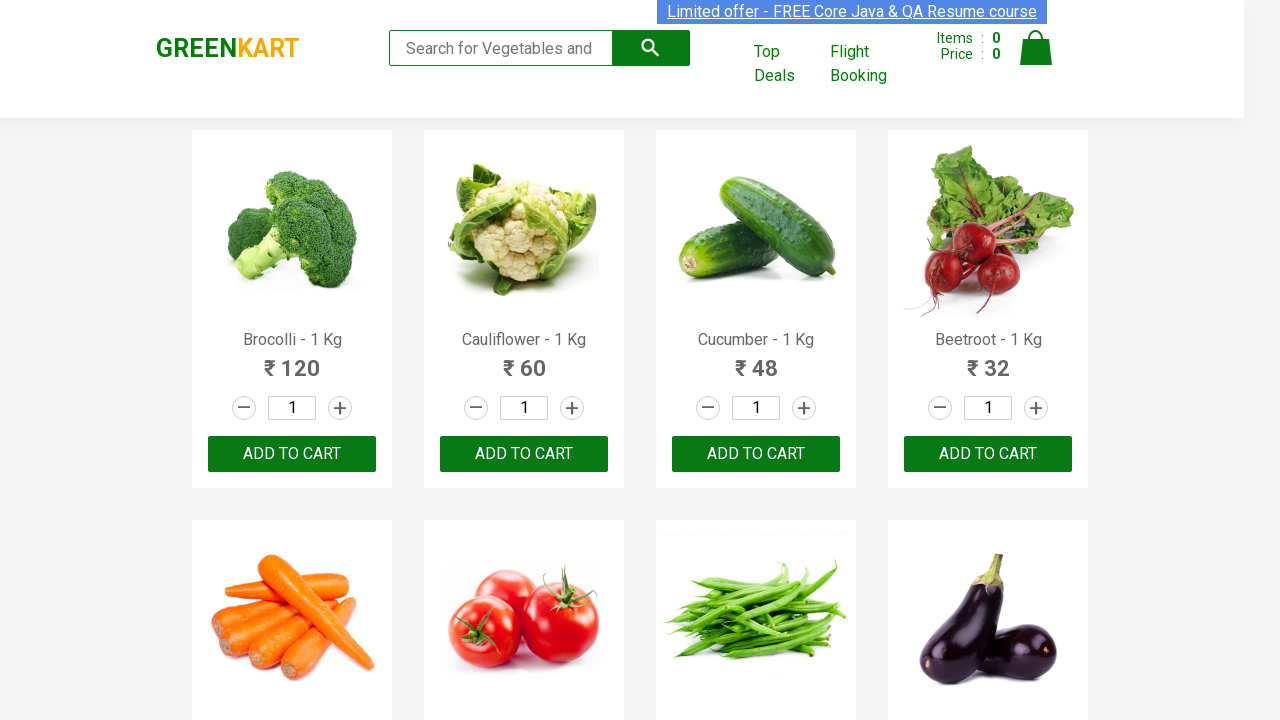

Clicked add to cart button for Cauliflower at (524, 454) on div.product-action button >> nth=1
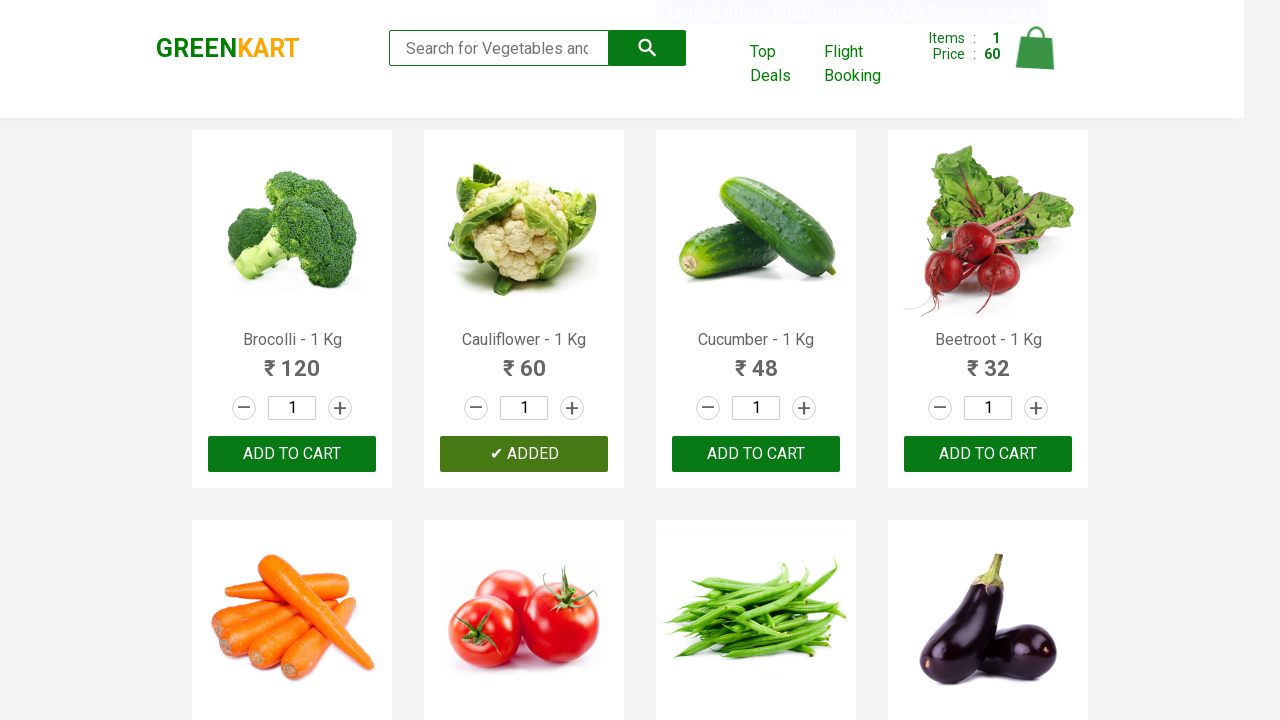

Retrieved product name: Cucumber
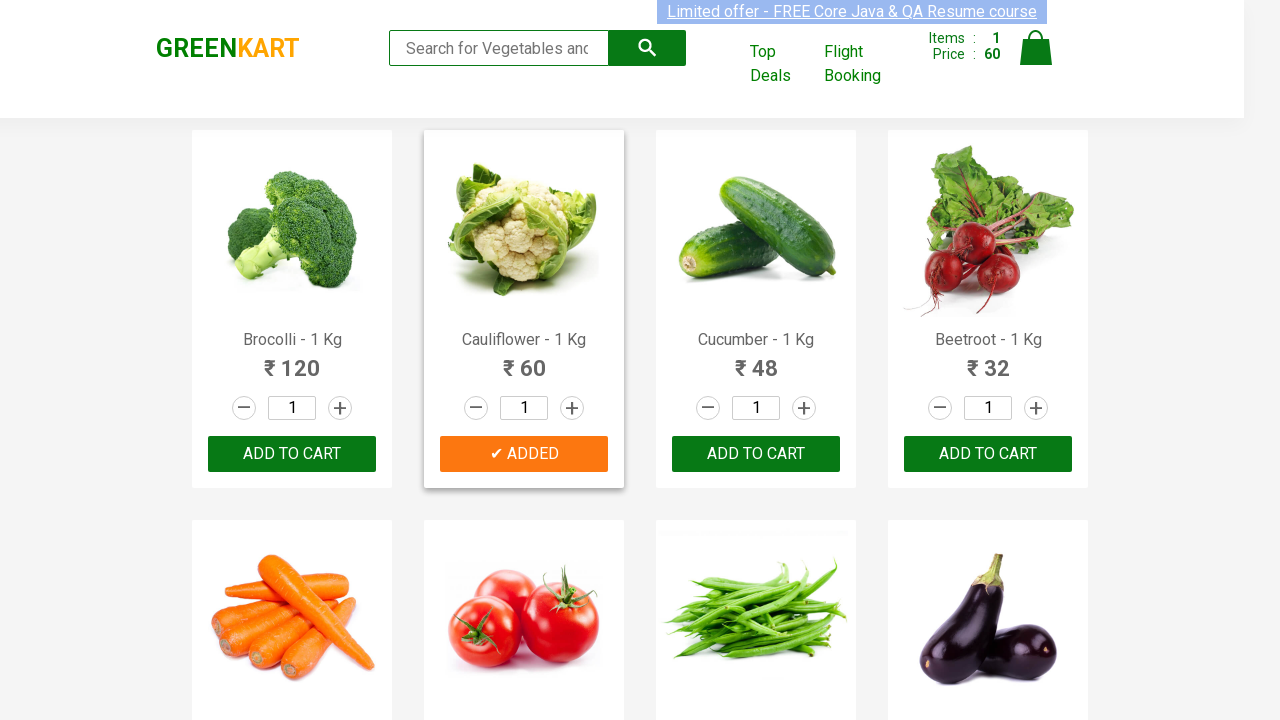

Retrieved product name: Beetroot
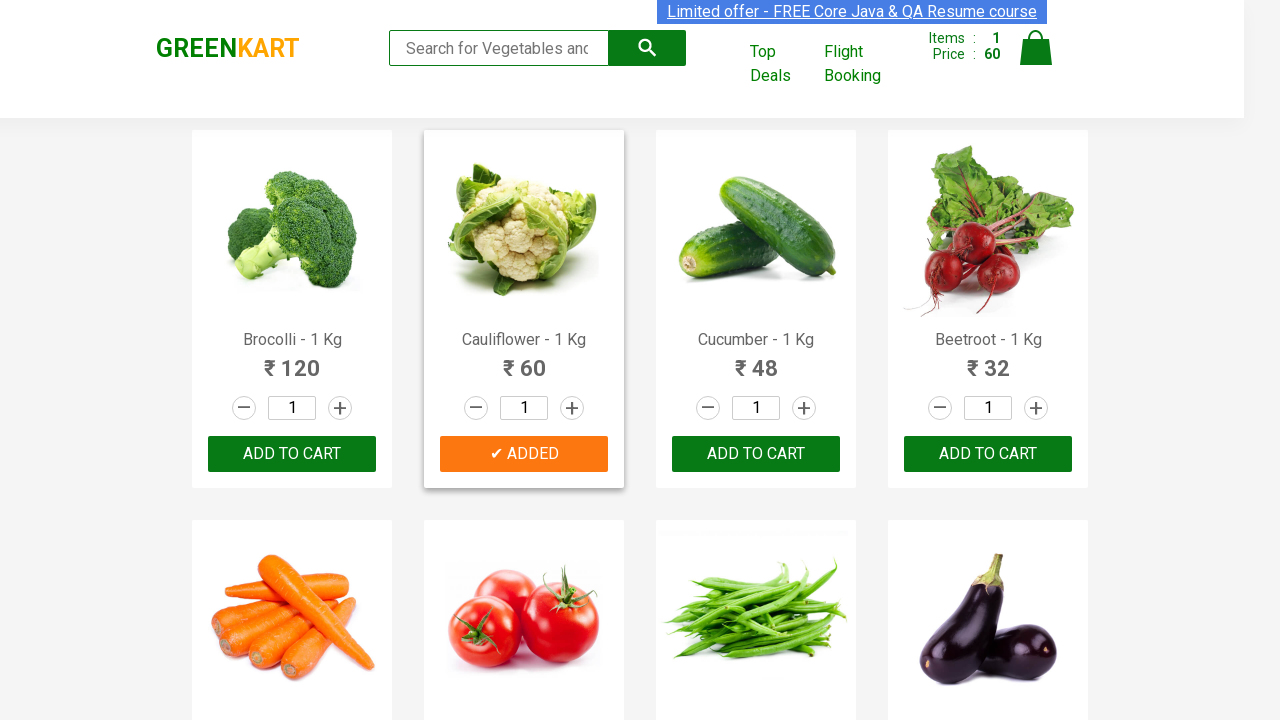

Retrieved product name: Carrot
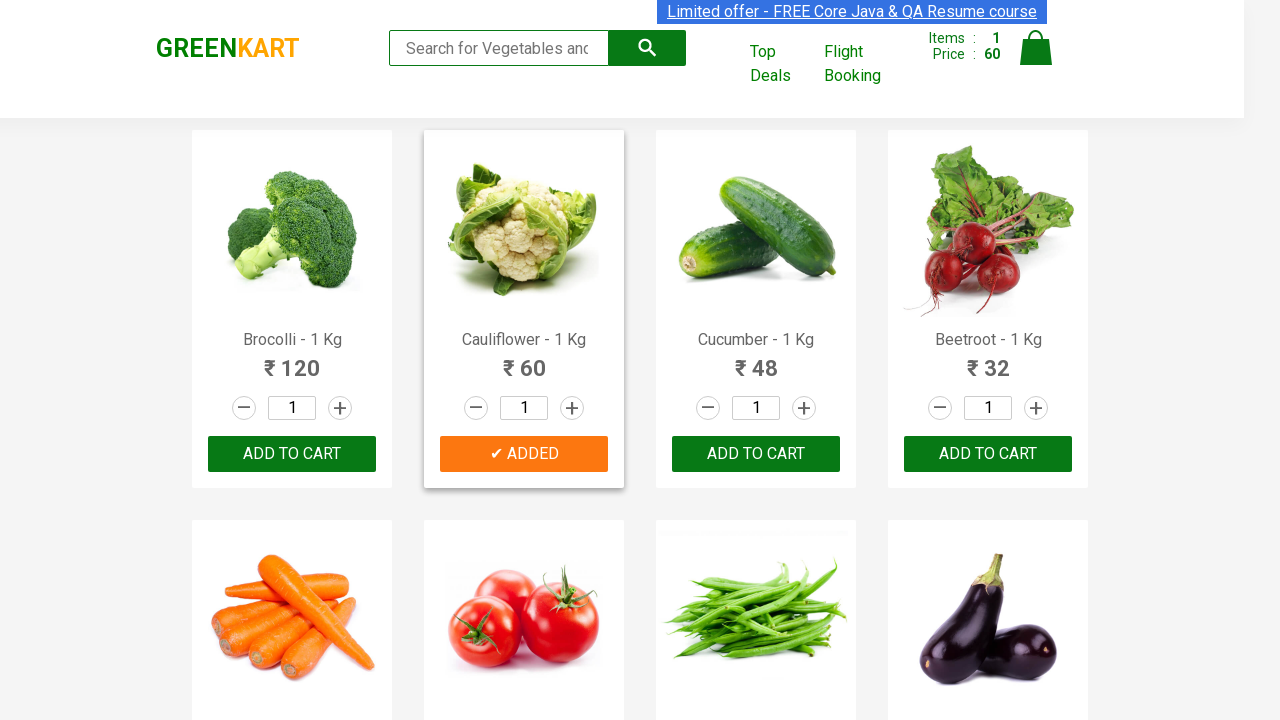

Retrieved product name: Tomato
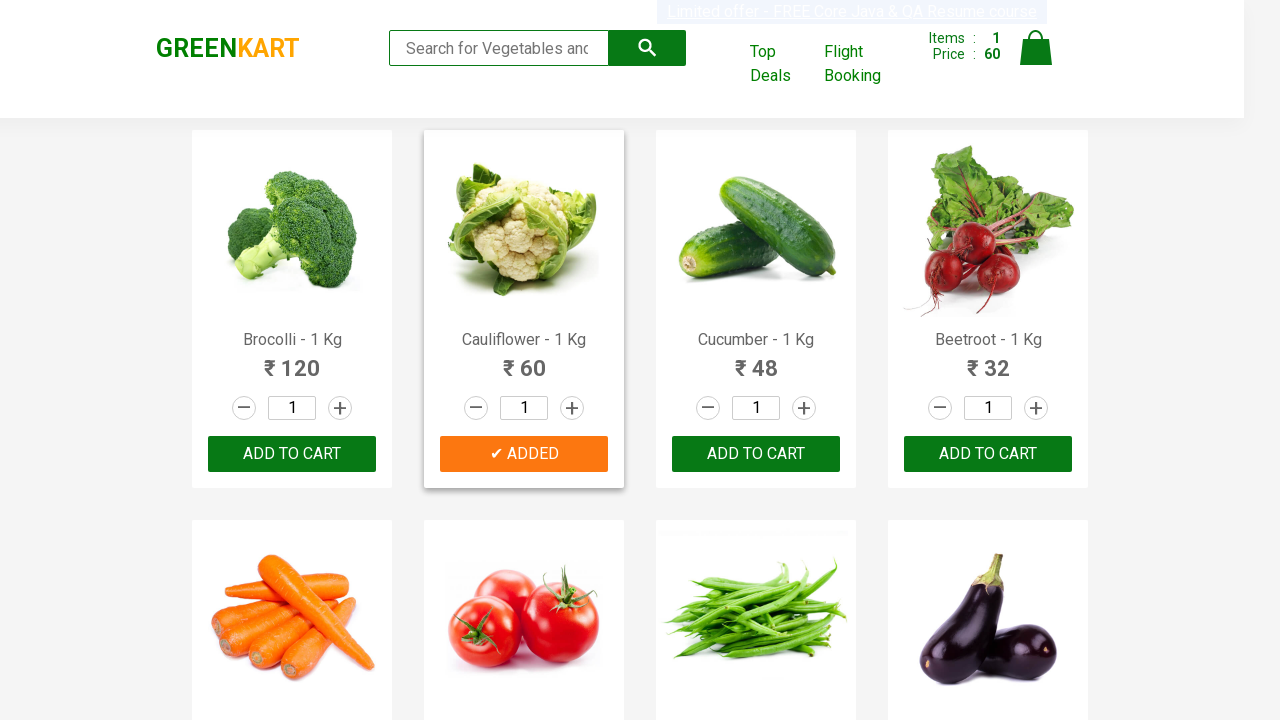

Retrieved product name: Beans
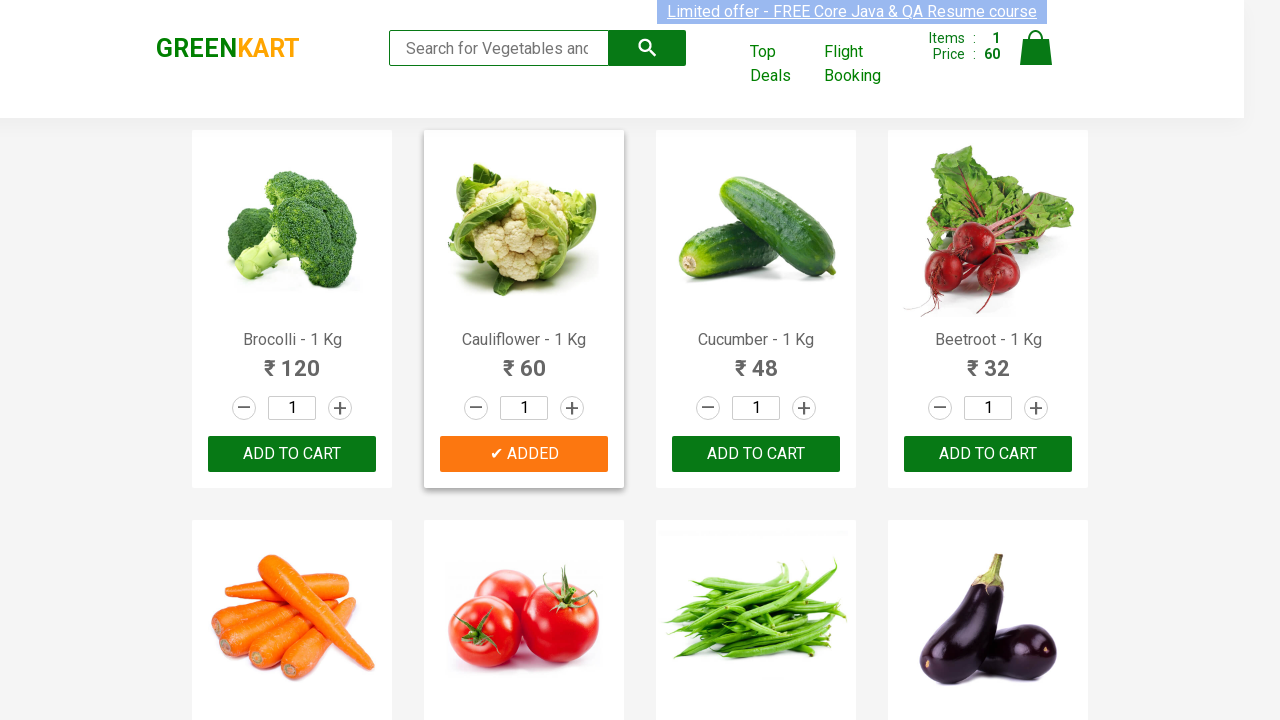

Clicked add to cart button for Beans at (756, 360) on div.product-action button >> nth=6
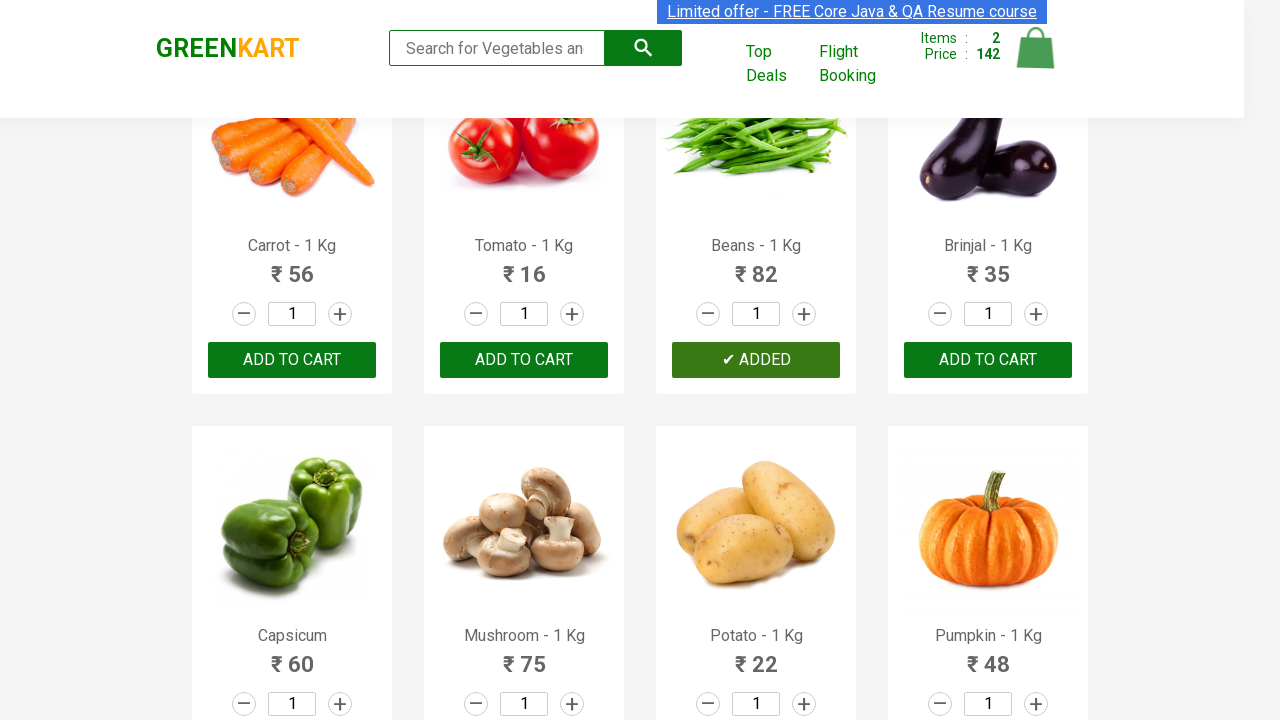

Retrieved product name: Brinjal
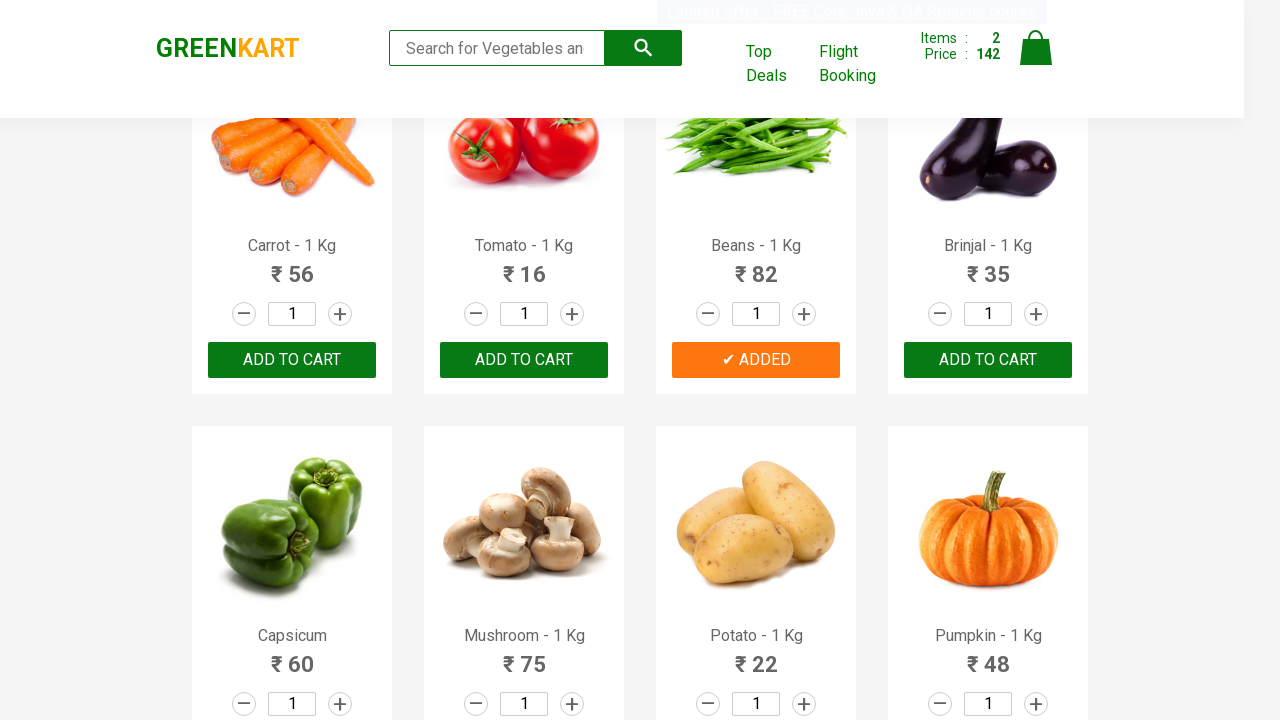

Retrieved product name: Capsicum
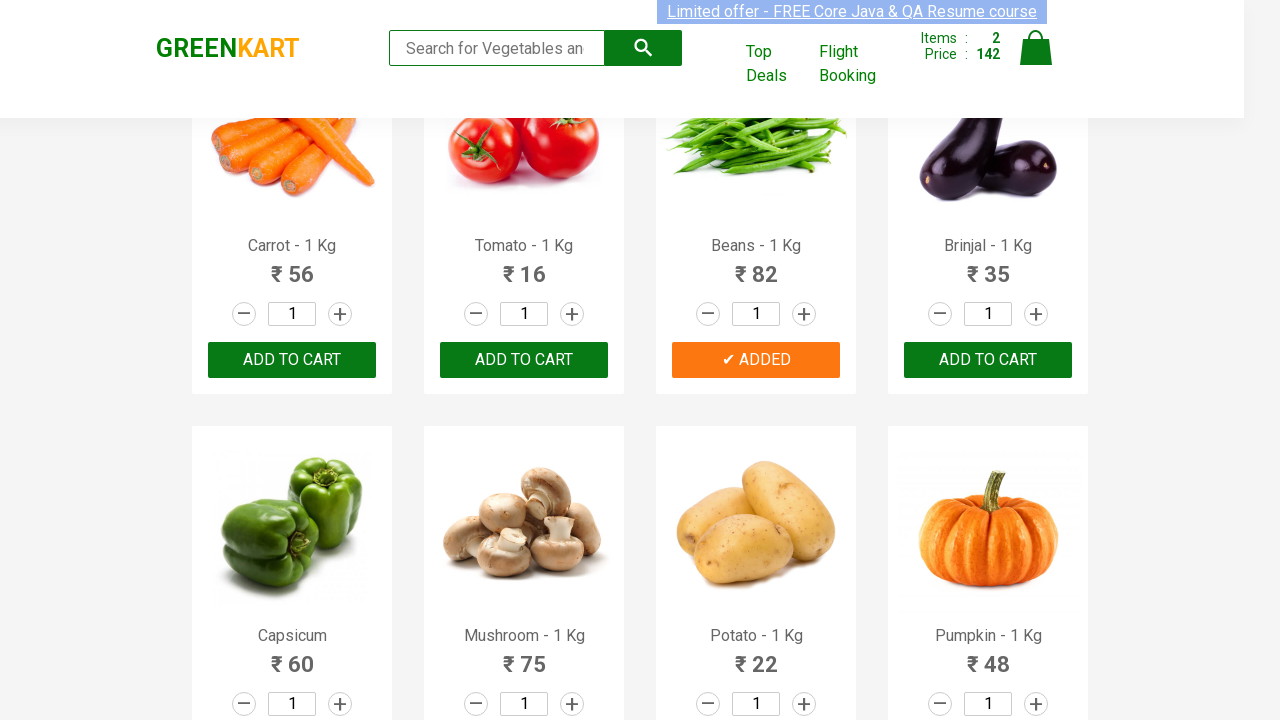

Retrieved product name: Mushroom
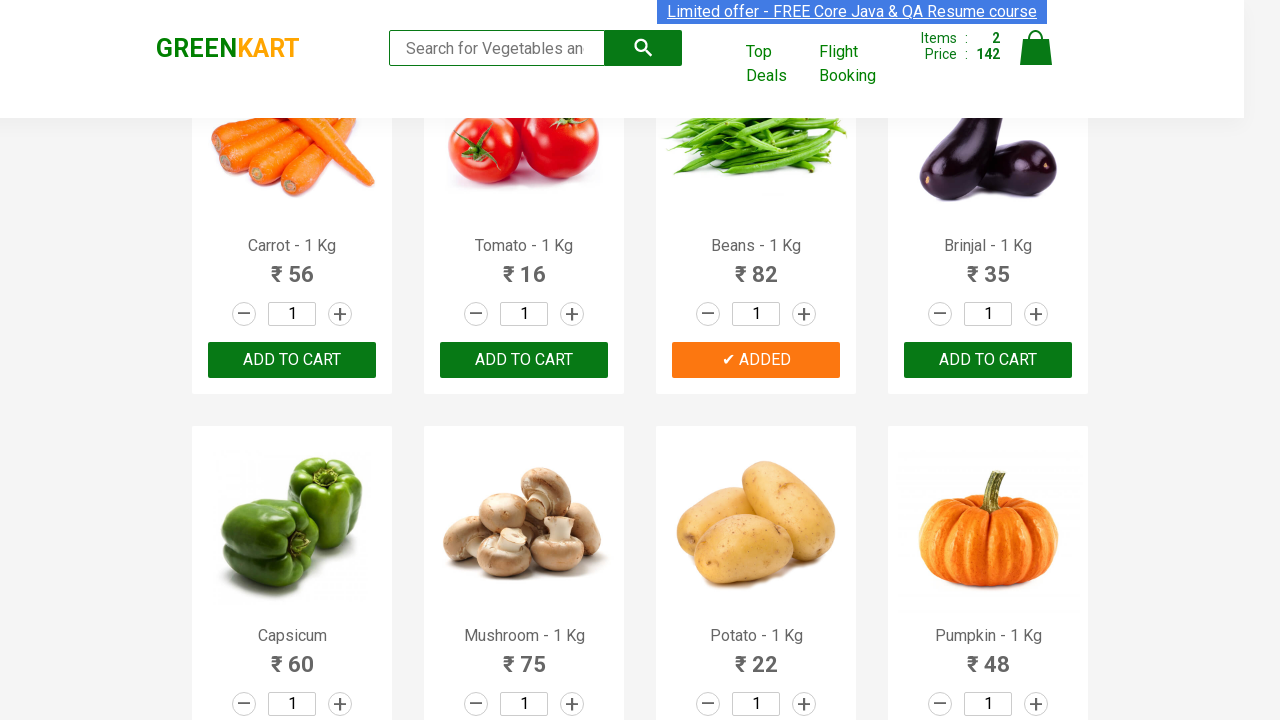

Retrieved product name: Potato
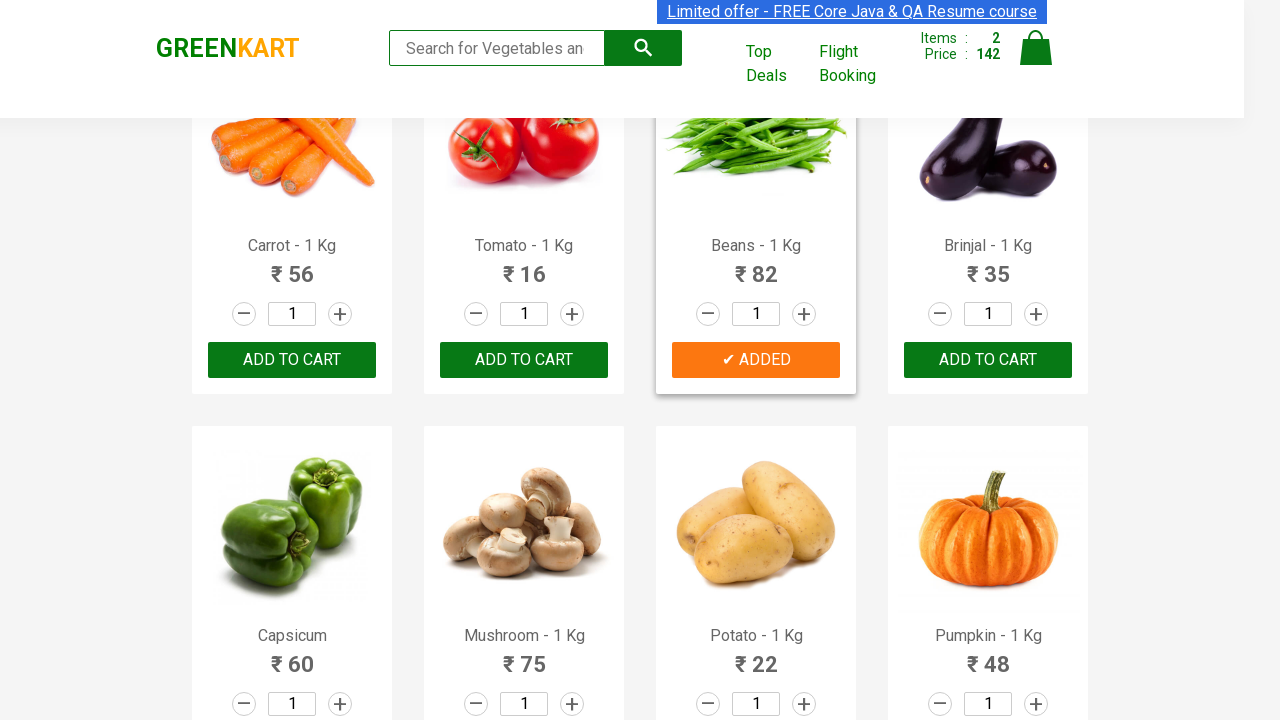

Retrieved product name: Pumpkin
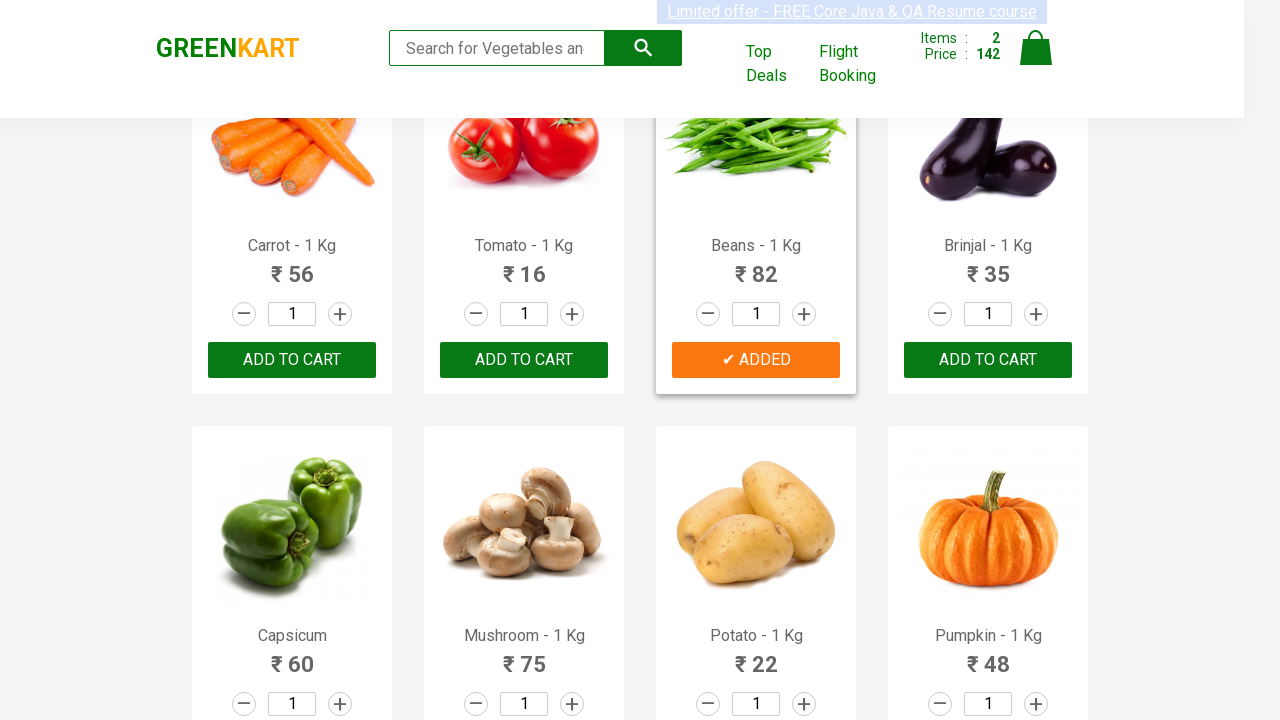

Retrieved product name: Corn
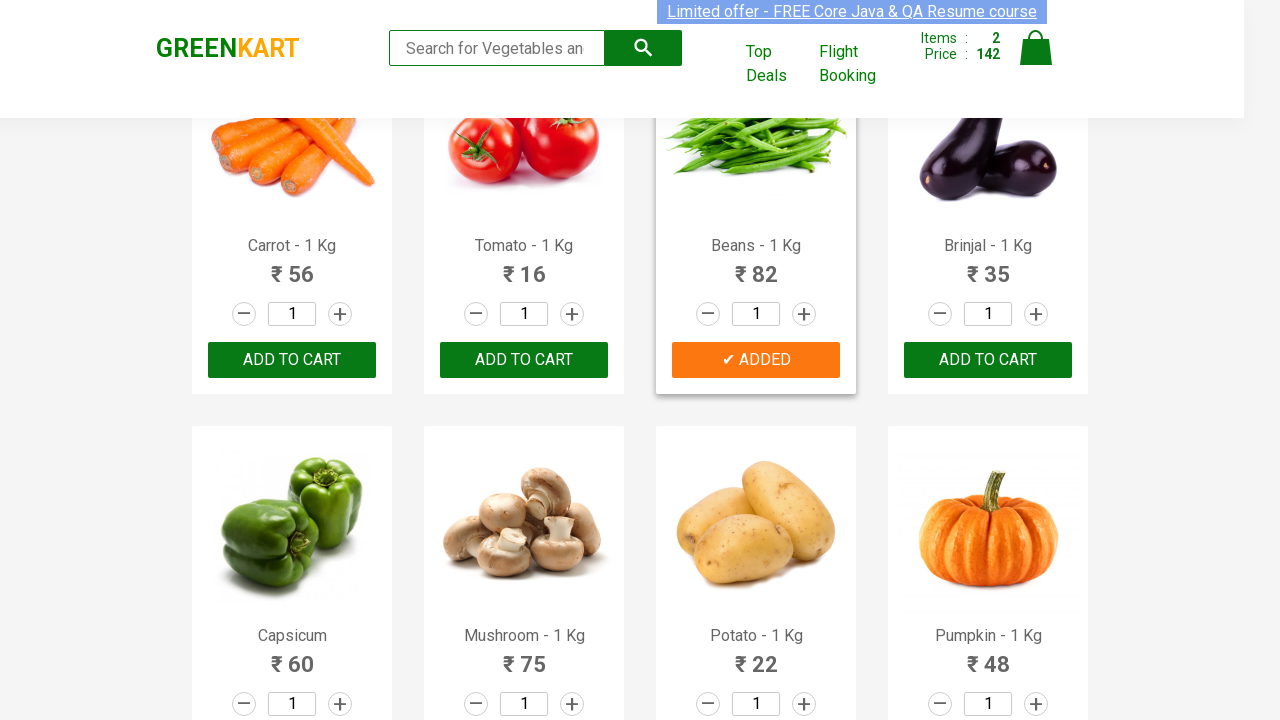

Retrieved product name: Onion
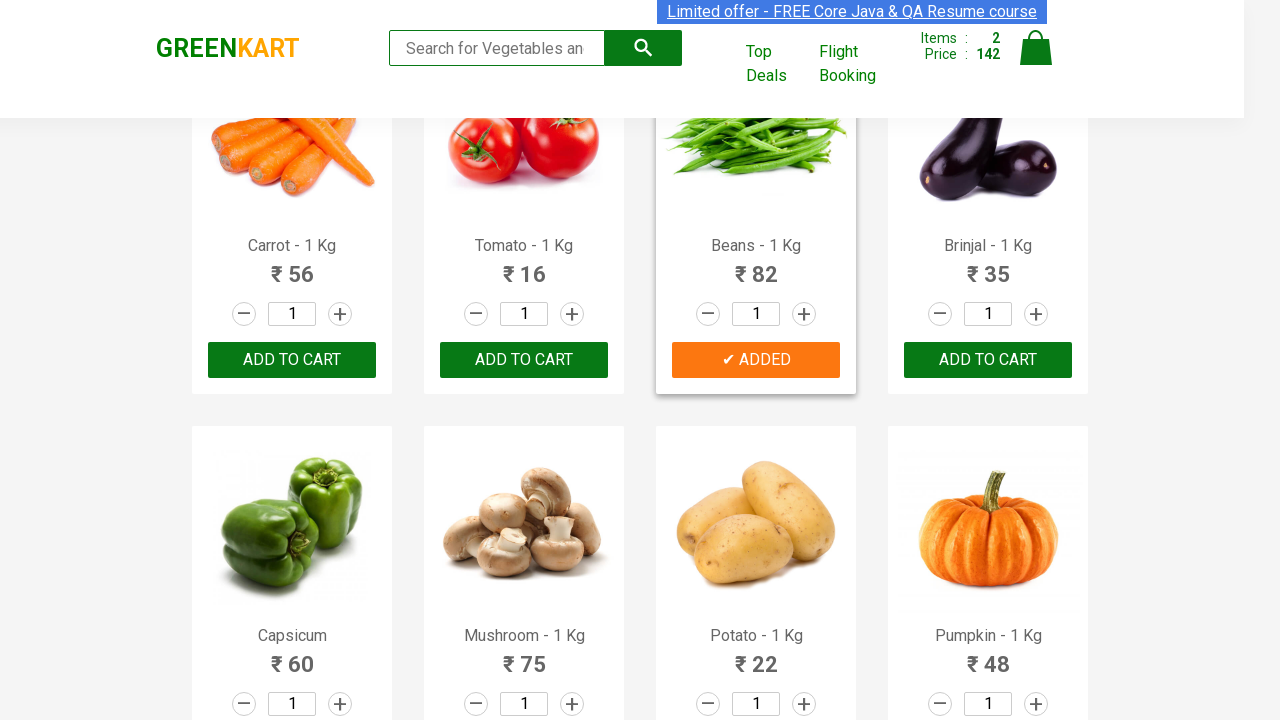

Retrieved product name: Apple
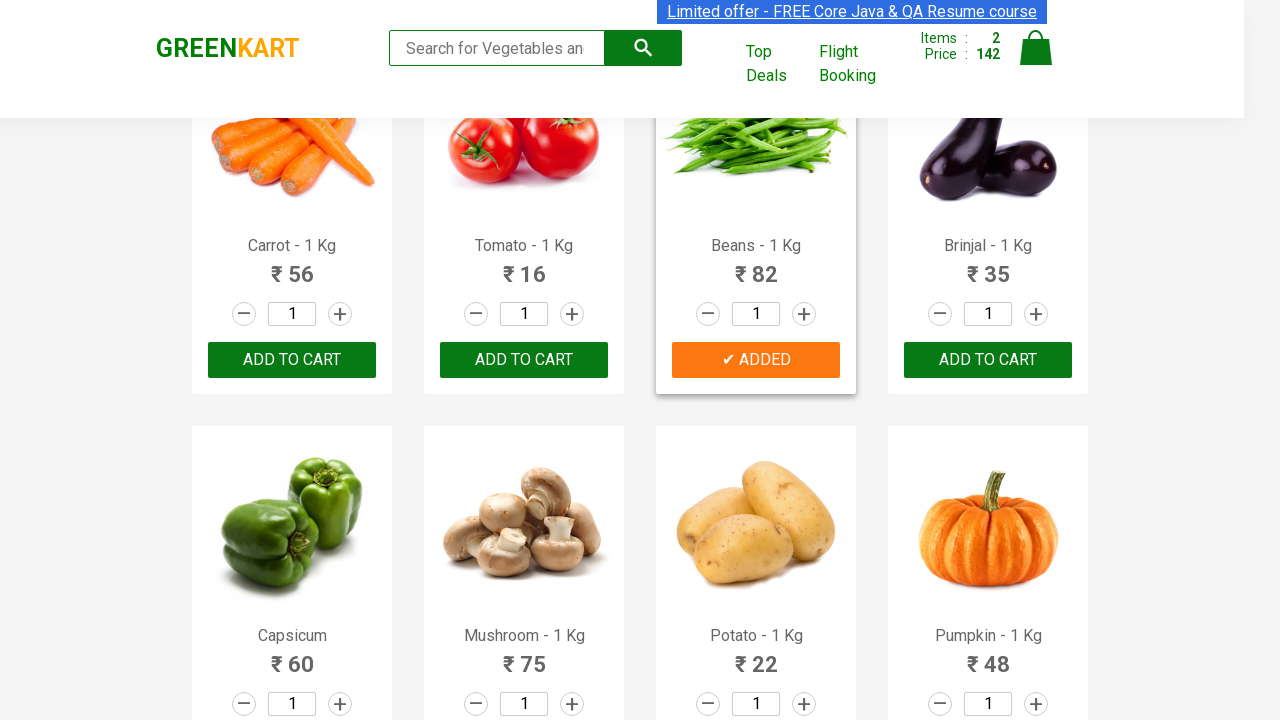

Clicked add to cart button for Apple at (756, 360) on div.product-action button >> nth=14
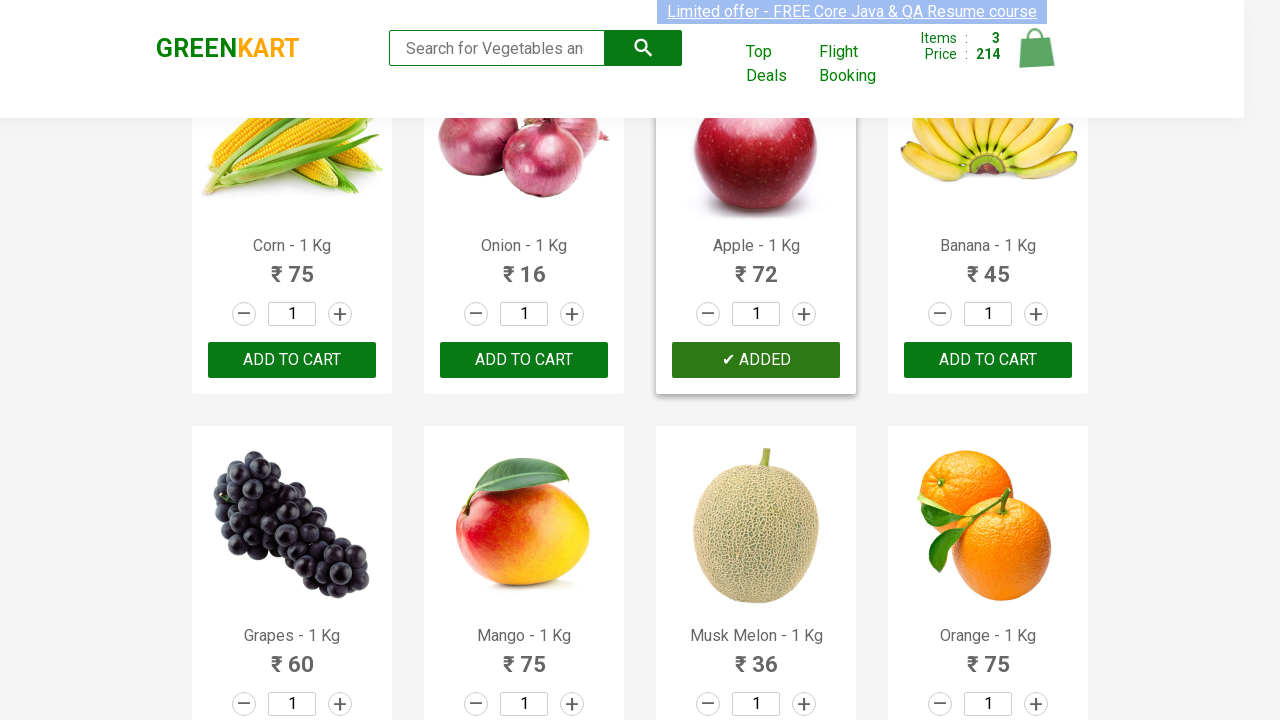

Retrieved product name: Banana
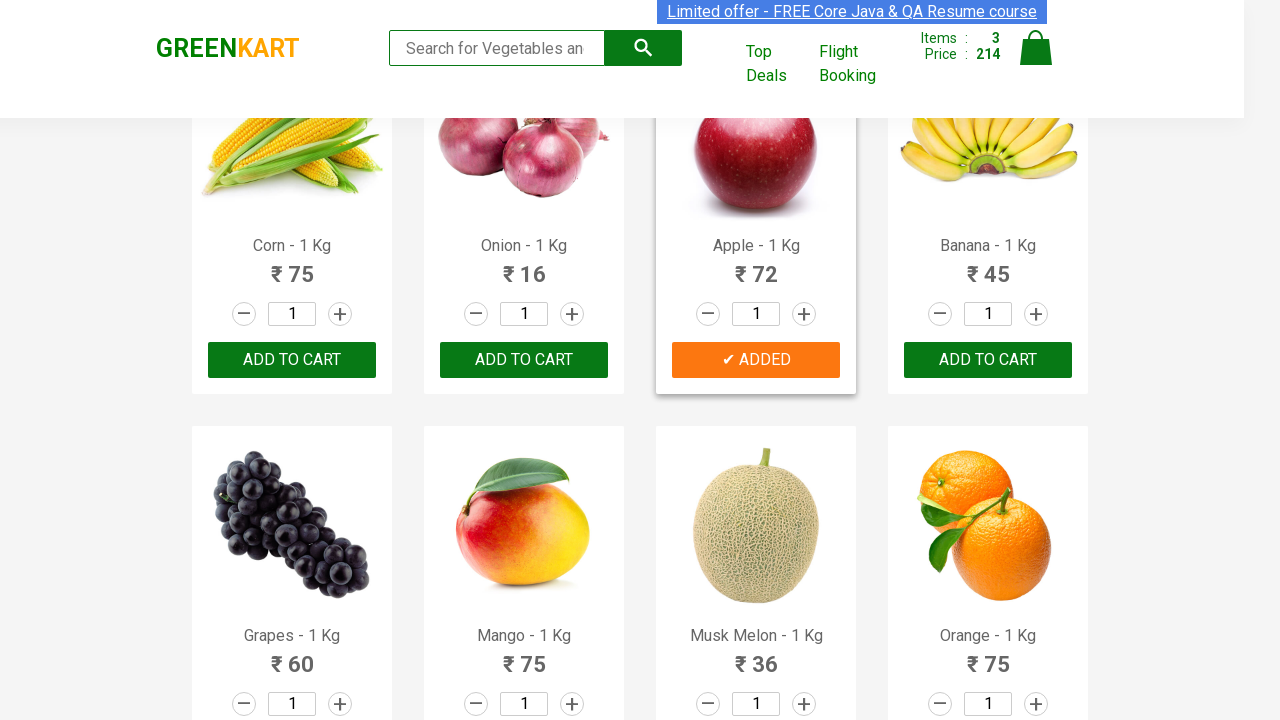

Retrieved product name: Grapes
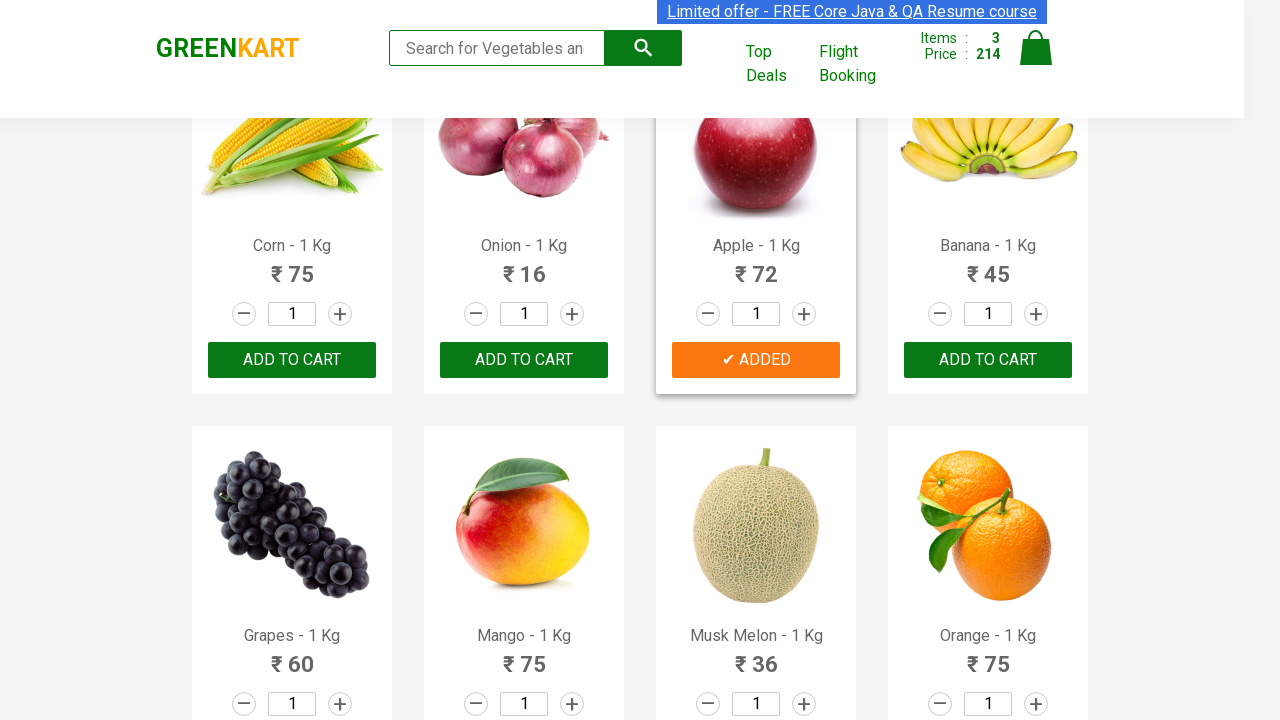

Retrieved product name: Mango
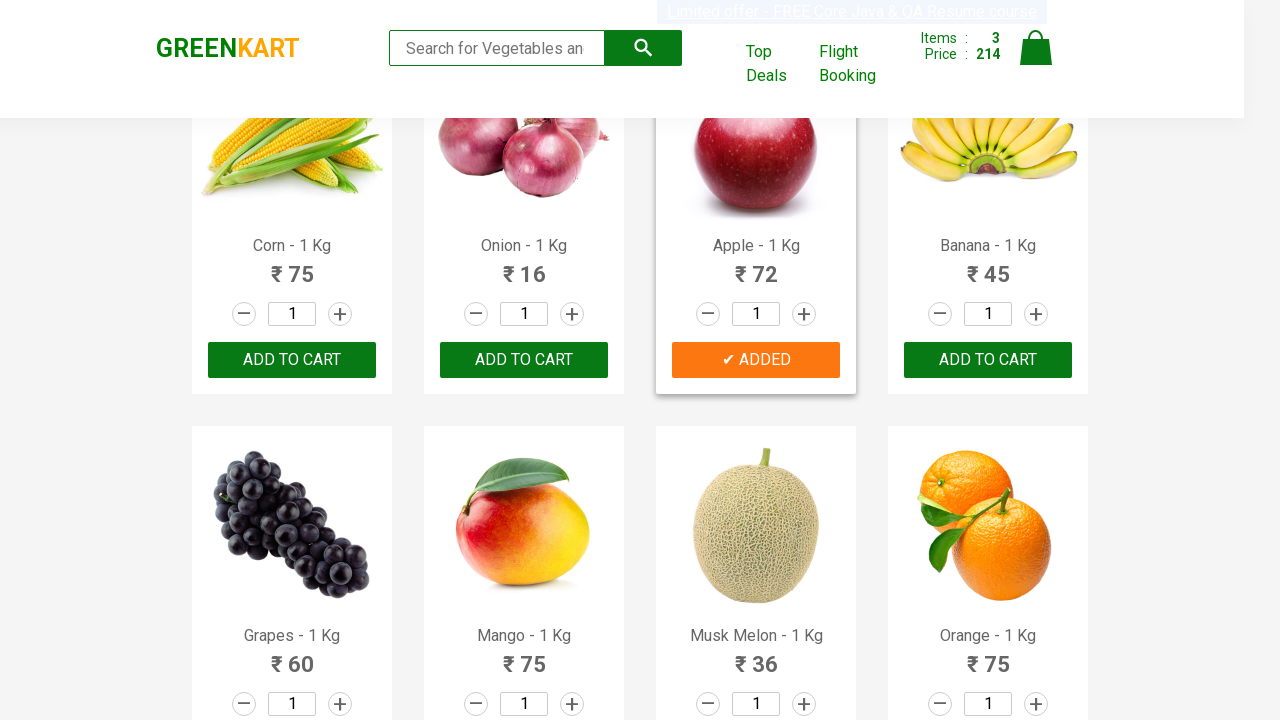

Retrieved product name: Musk Melon
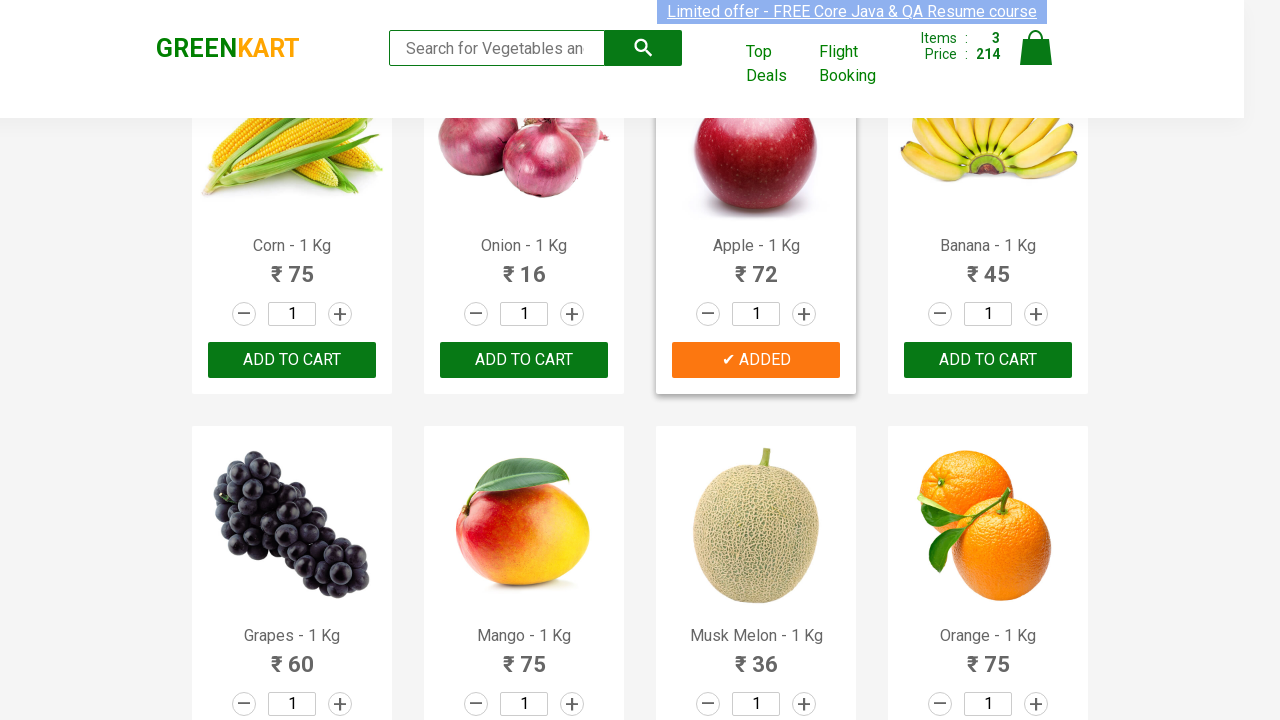

Clicked add to cart button for Musk Melon at (756, 360) on div.product-action button >> nth=18
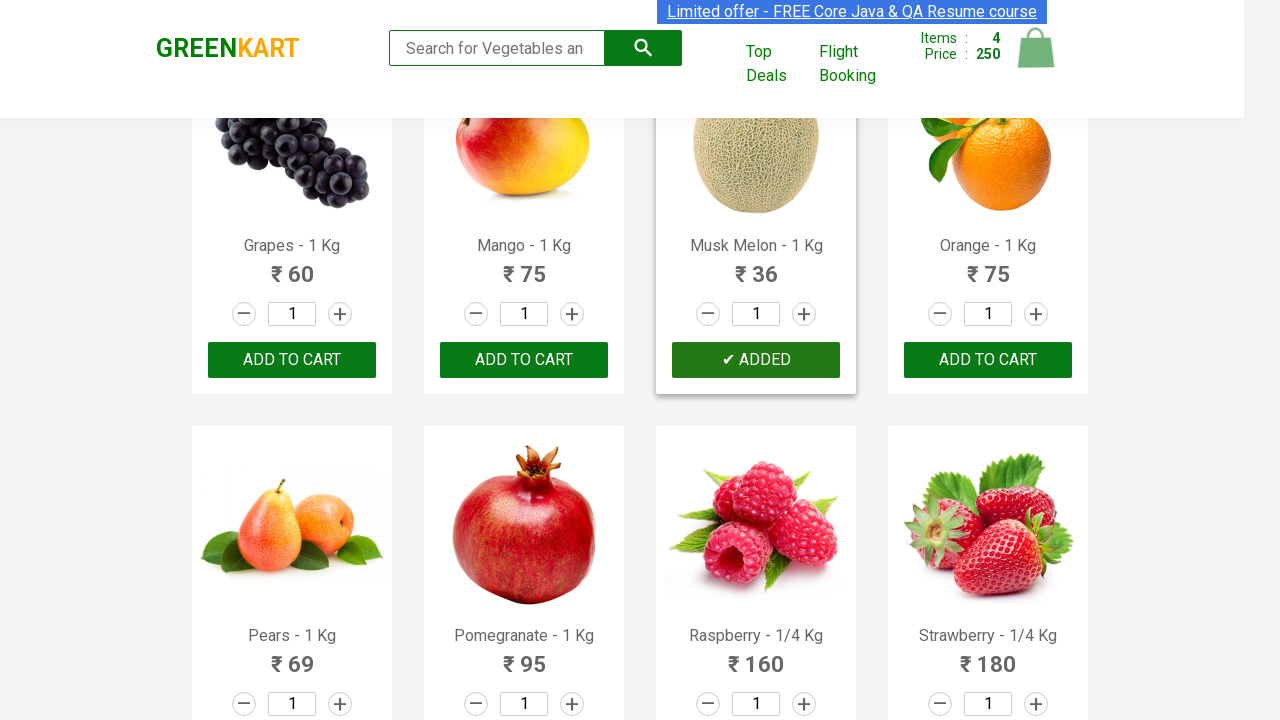

Retrieved product name: Orange
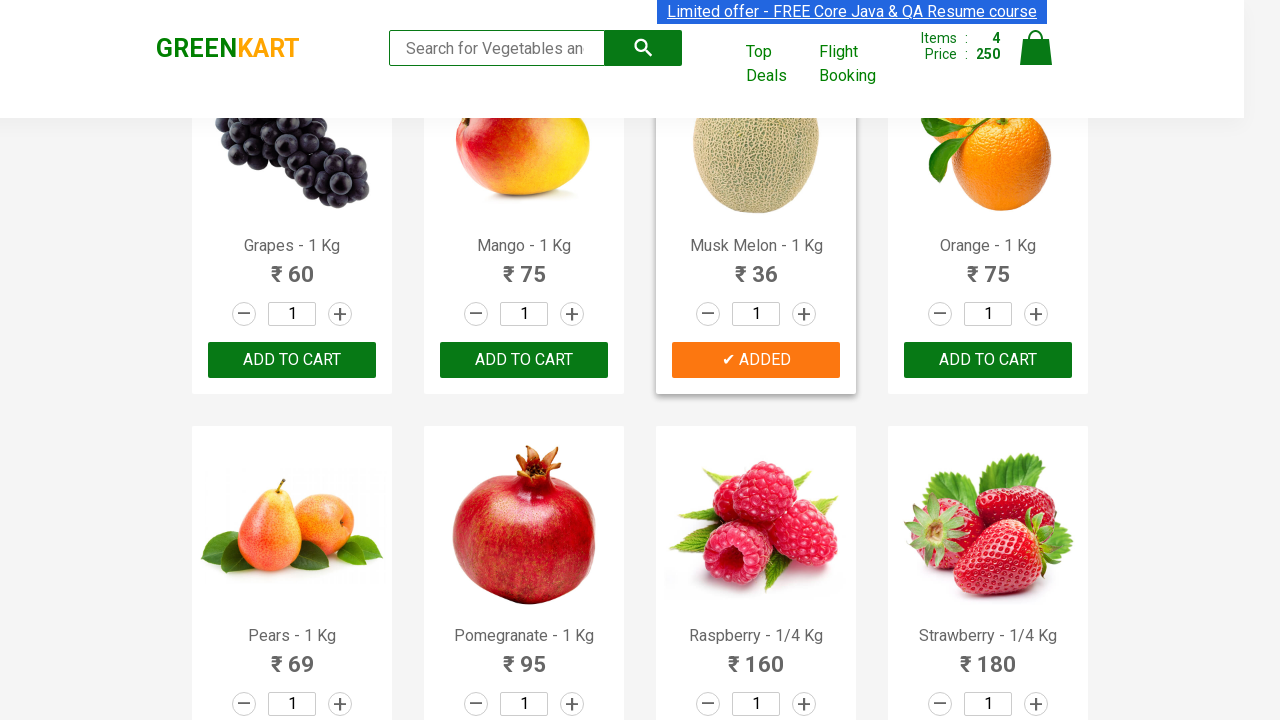

Retrieved product name: Pears
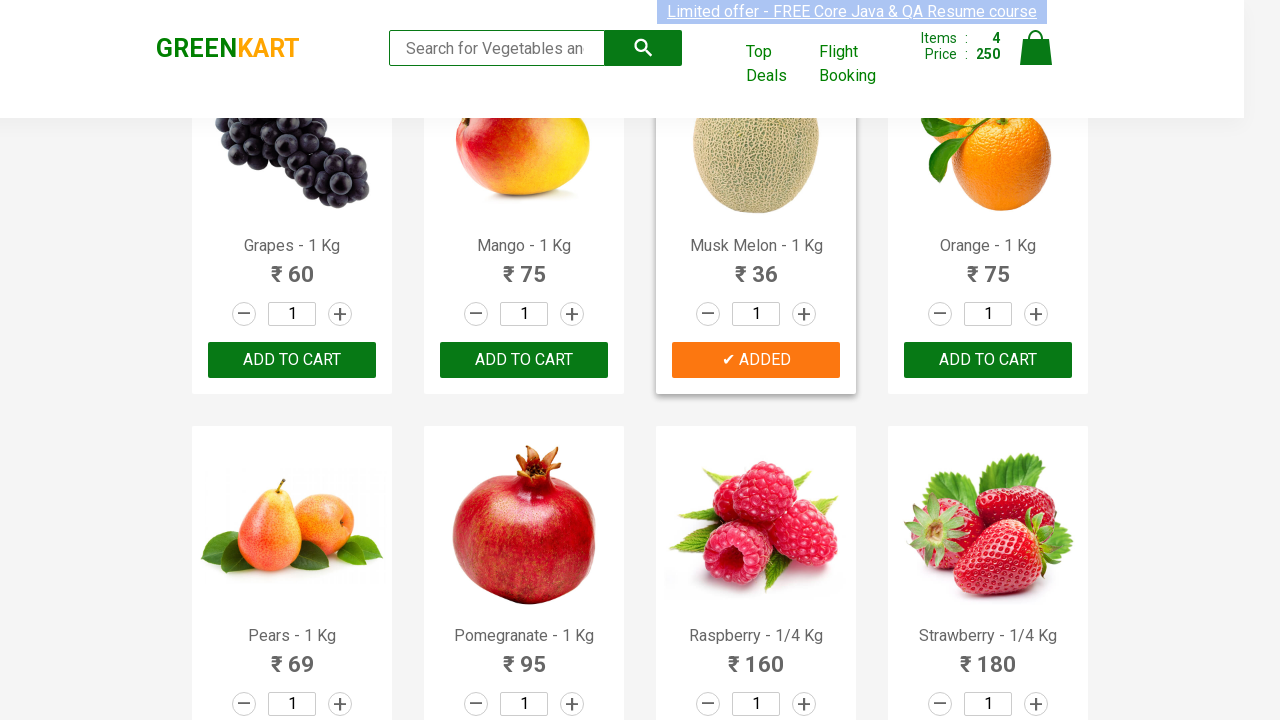

Clicked add to cart button for Pears at (292, 360) on div.product-action button >> nth=20
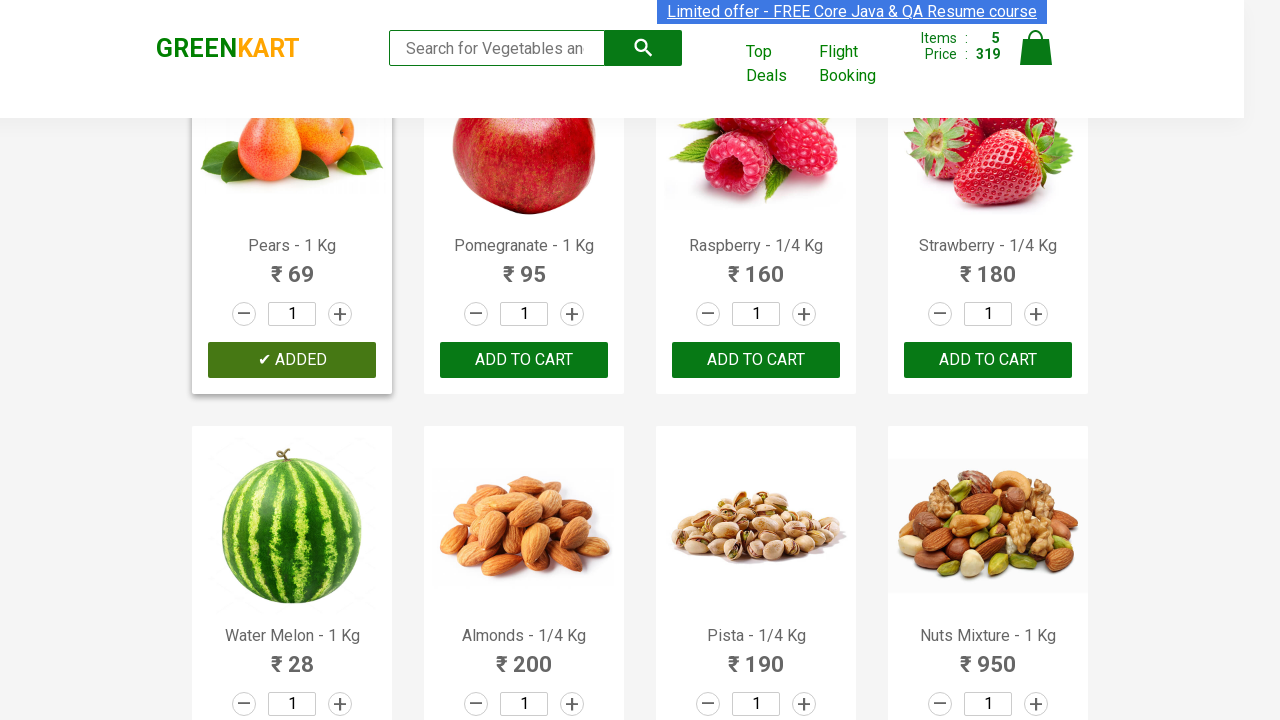

All 5 desired items have been added to cart
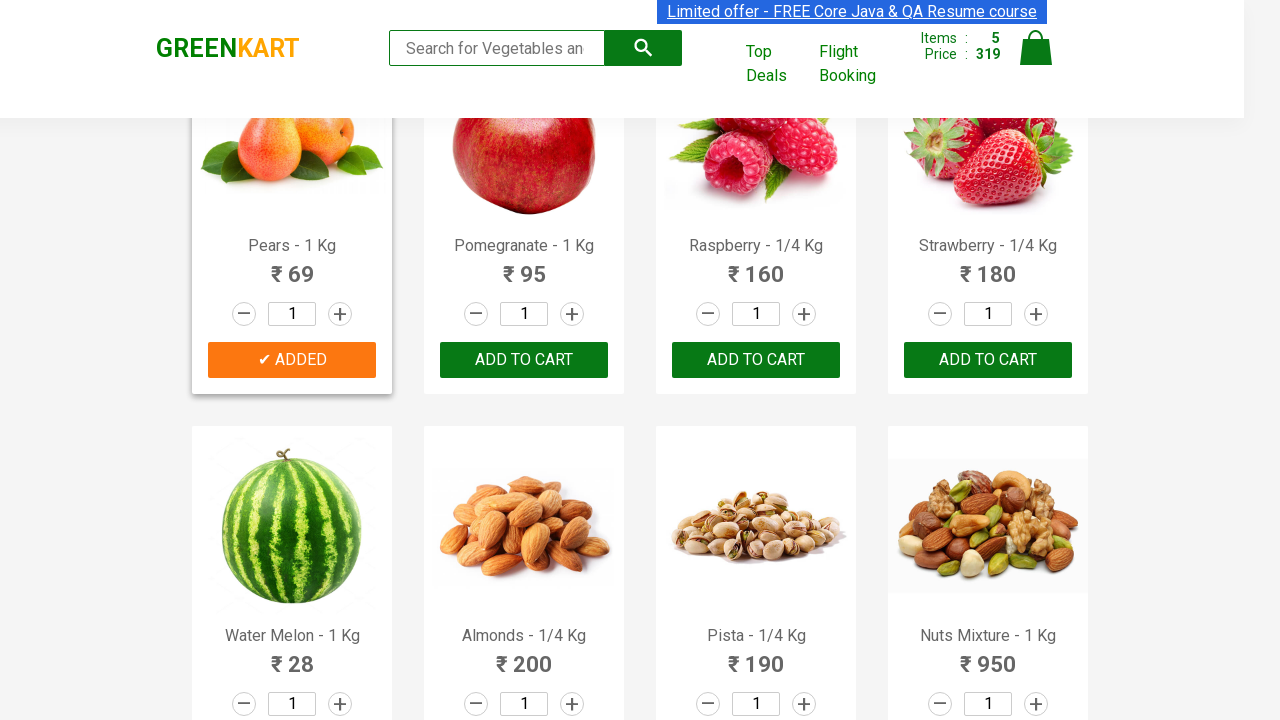

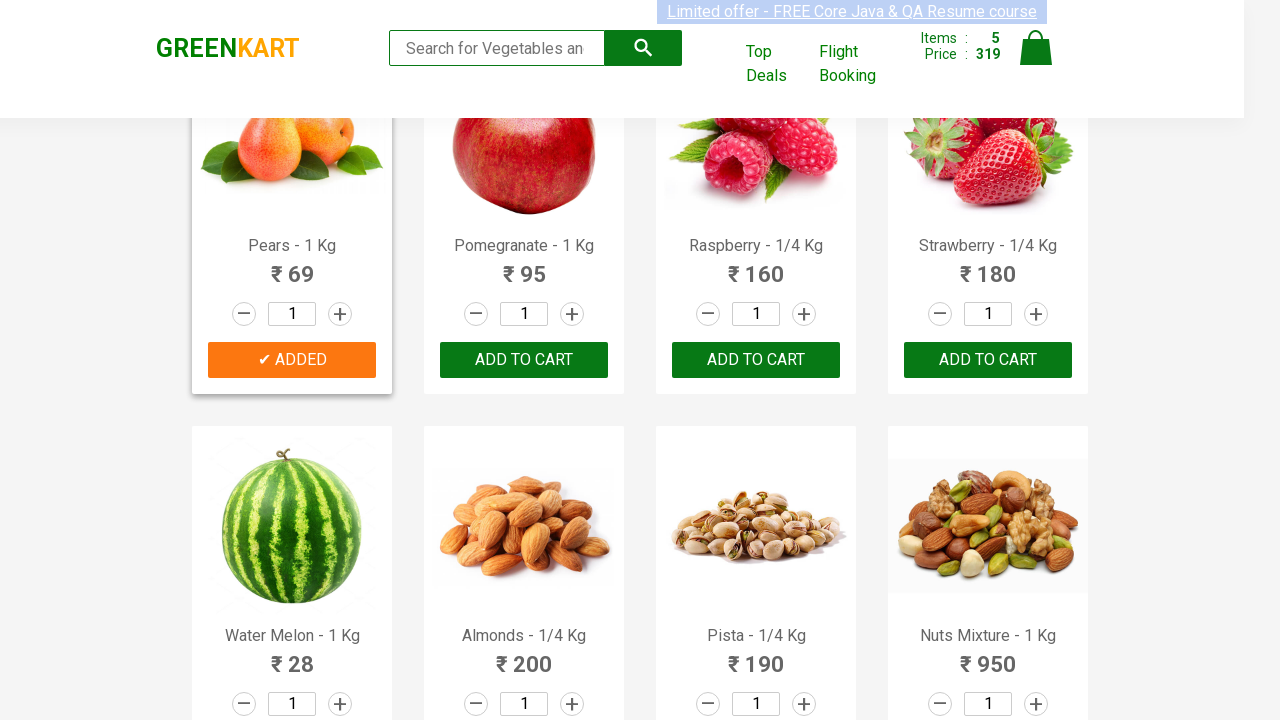